Tests table sorting functionality by clicking the Due column header twice to sort in descending order

Starting URL: http://the-internet.herokuapp.com/tables

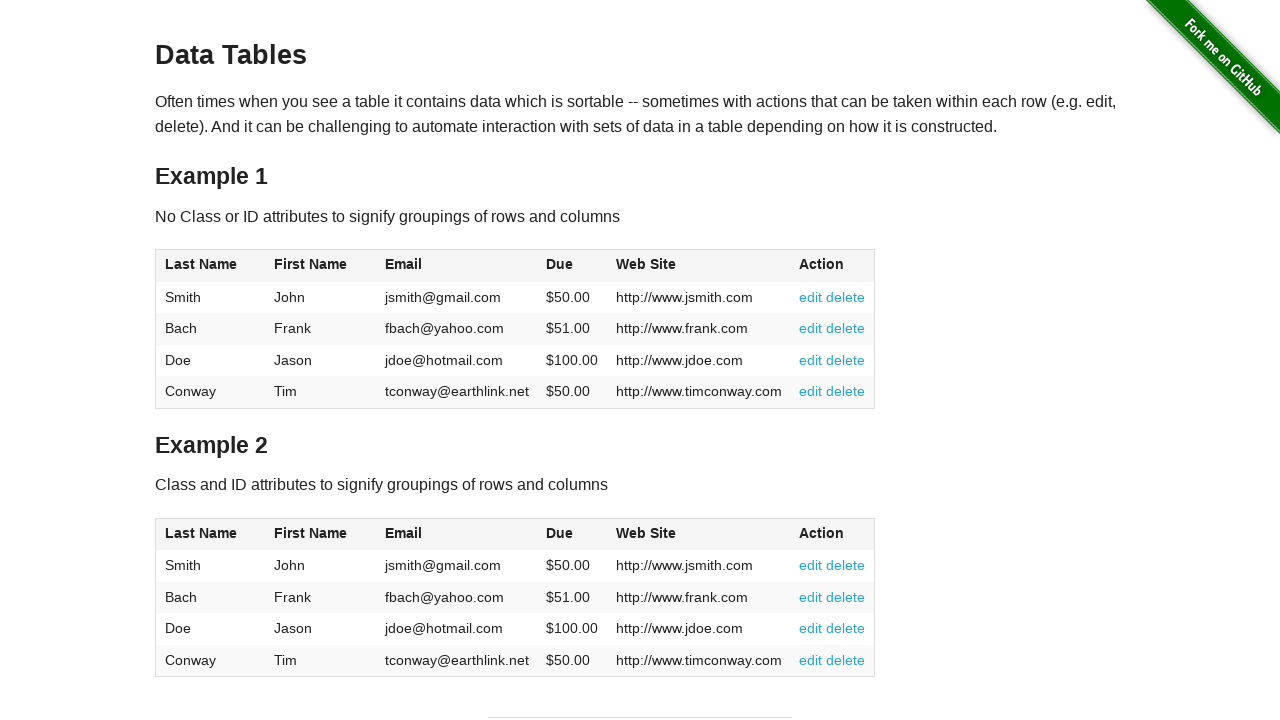

Clicked Due column header first time to sort ascending at (572, 266) on #table1 thead tr th:nth-of-type(4)
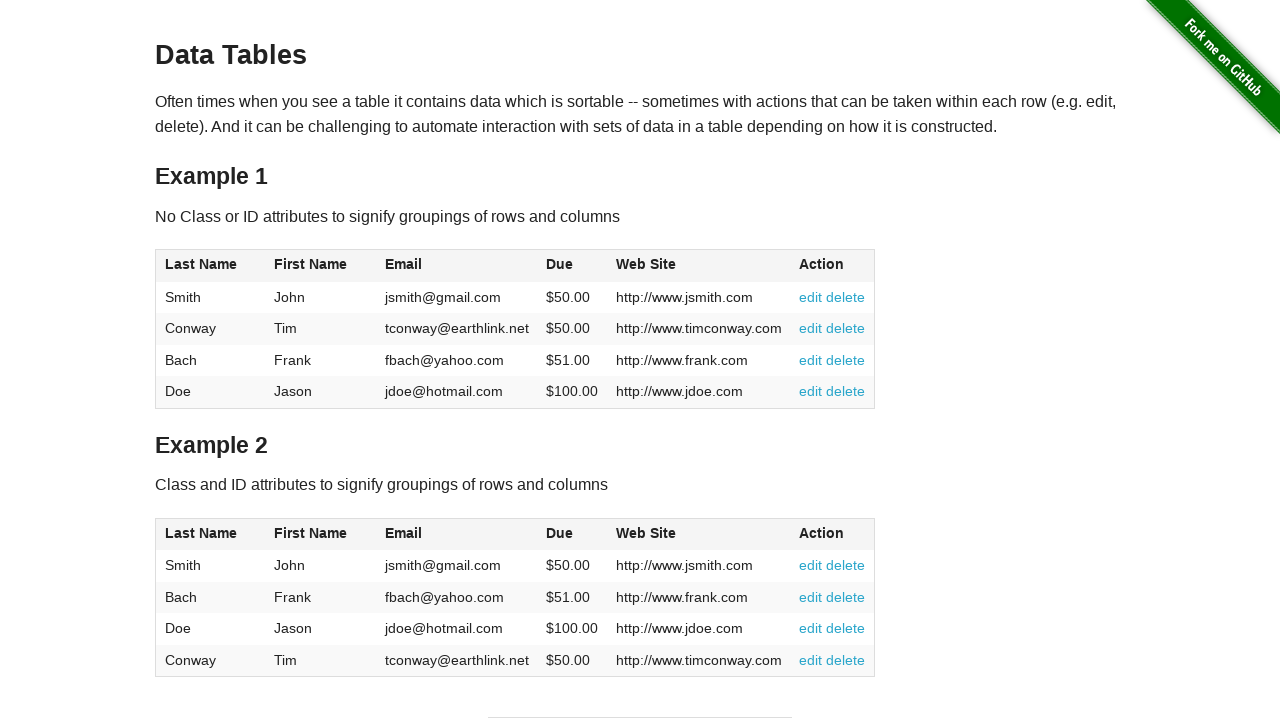

Clicked Due column header second time to sort descending at (572, 266) on #table1 thead tr th:nth-of-type(4)
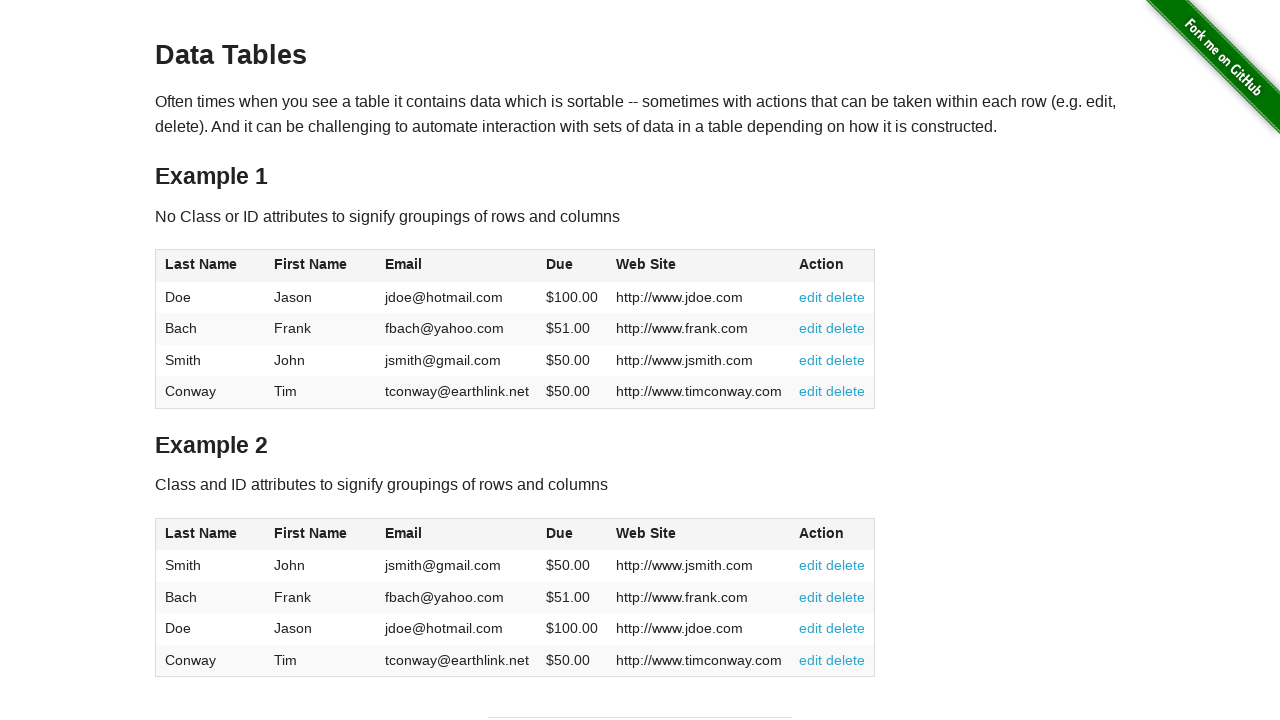

Due column values are present and table is sorted in descending order
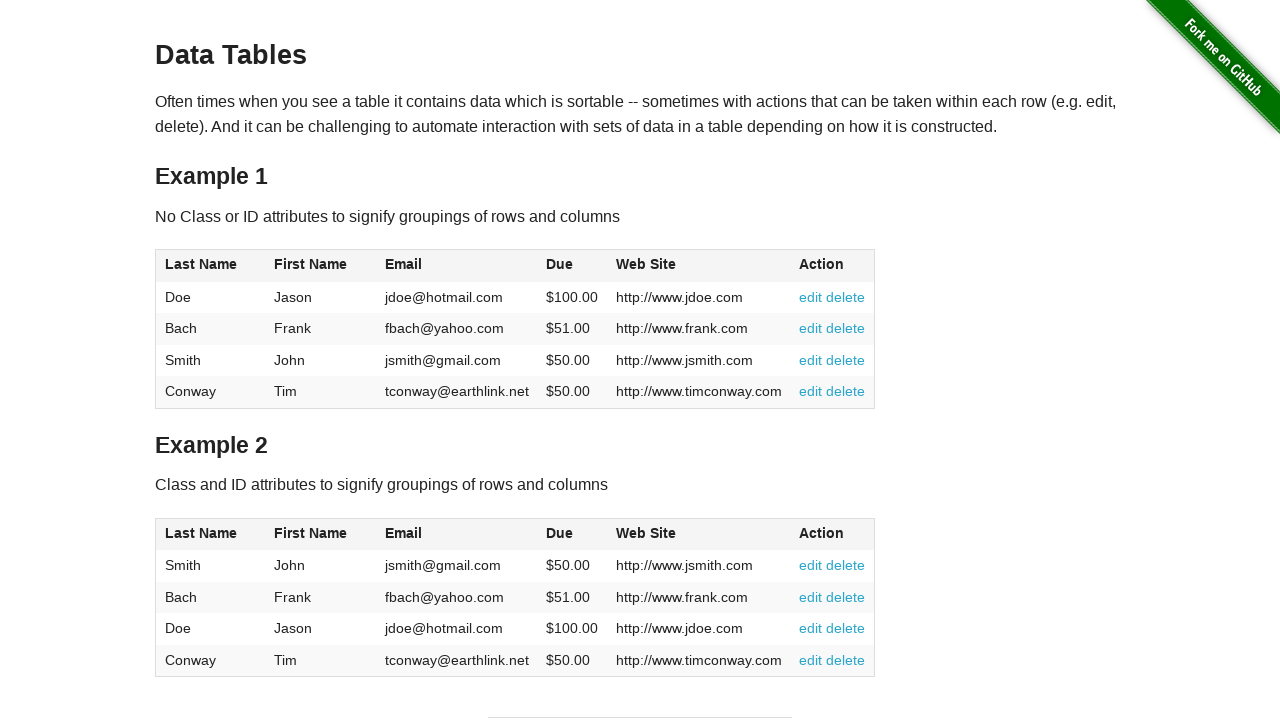

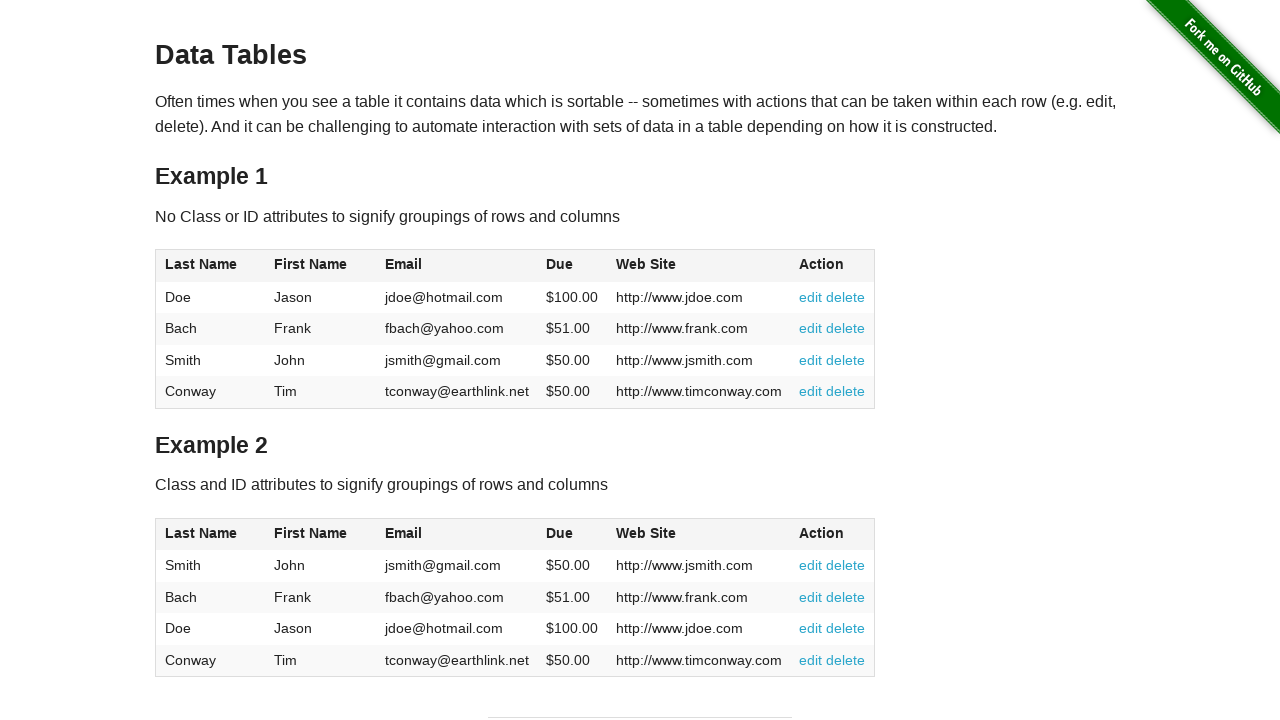